Checks NVIDIA and PCComponentes product pages for RTX 3080 graphics card stock availability by looking for "out of stock" indicators and notification buttons.

Starting URL: https://www.nvidia.com/es-es/shop/geforce/gpu/?page=1&limit=9&locale=es-es&category=GPU&gpu=RTX%203080

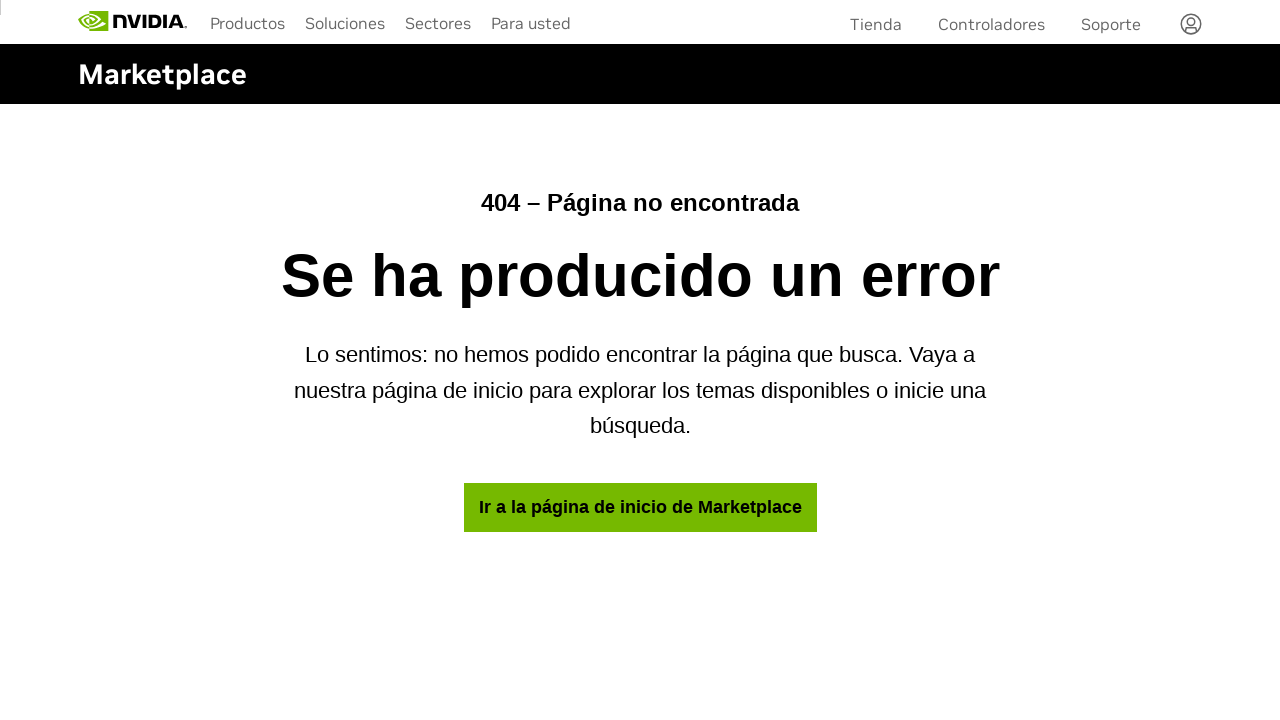

Waited for NVIDIA page to load (networkidle)
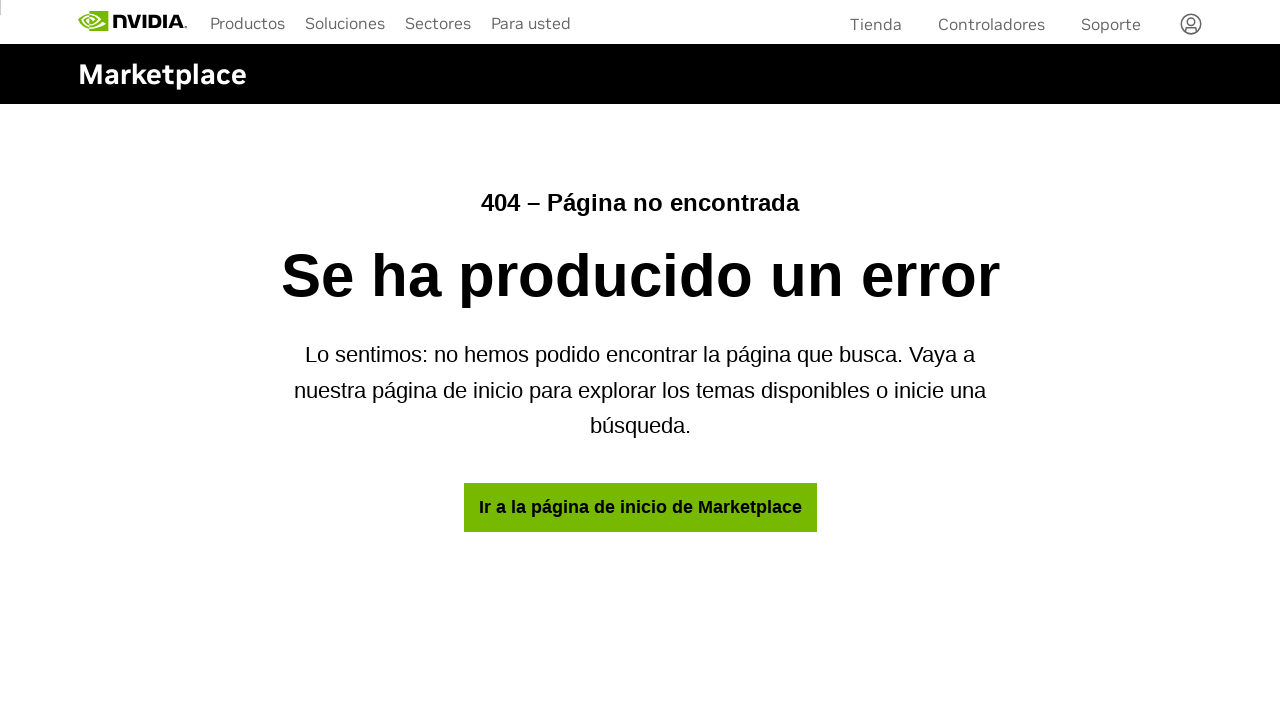

Located AGOTADO (sold out) indicators on NVIDIA page
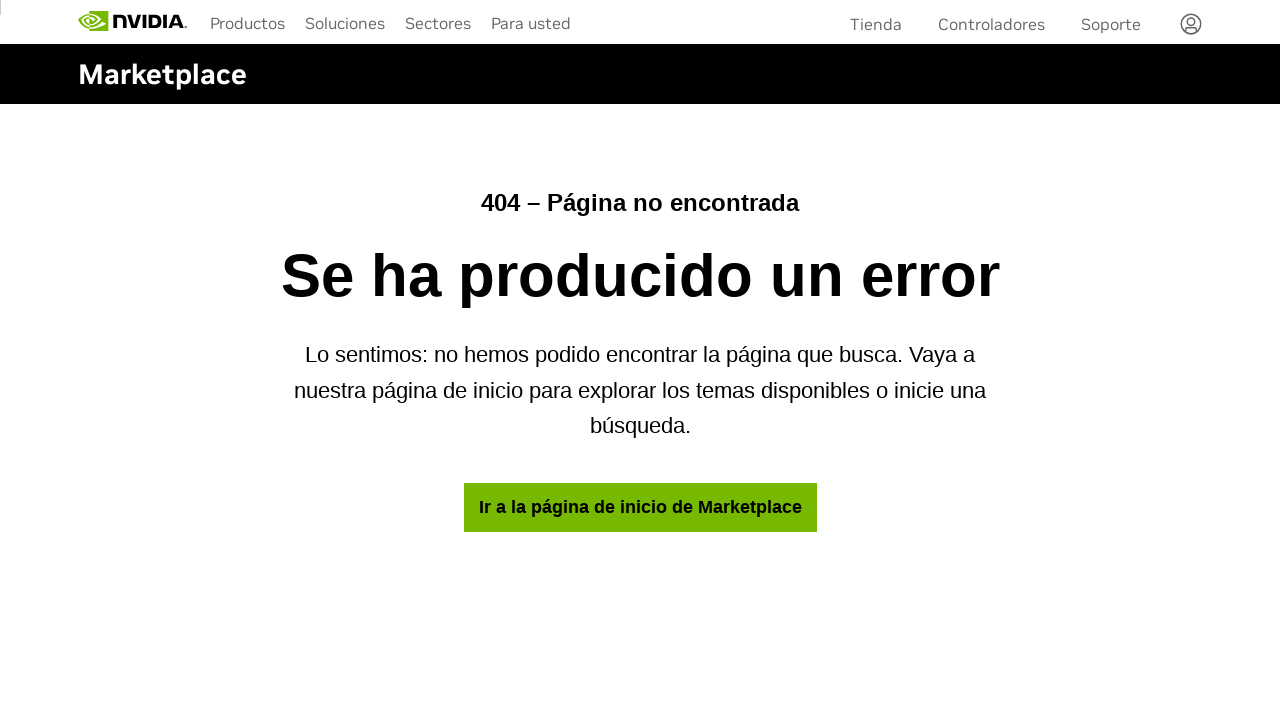

Navigated to PCComponentes RTX 3080 product page
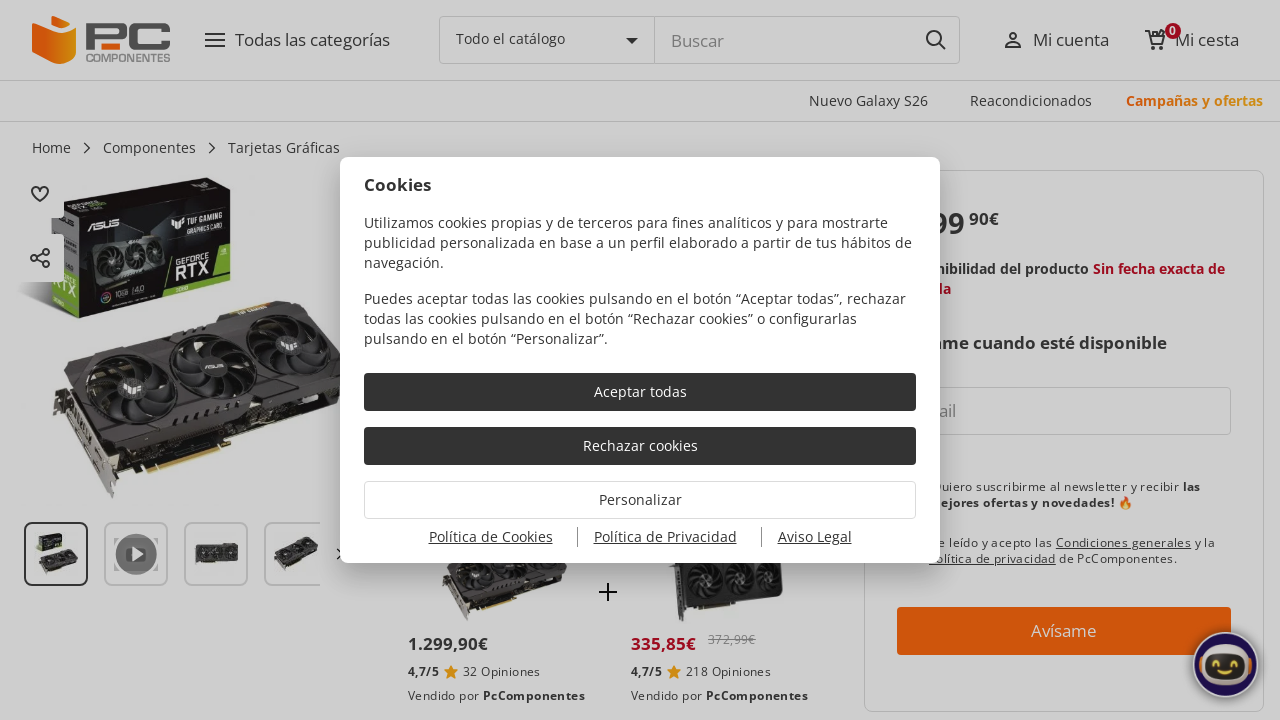

Waited for PCComponentes page to load (networkidle)
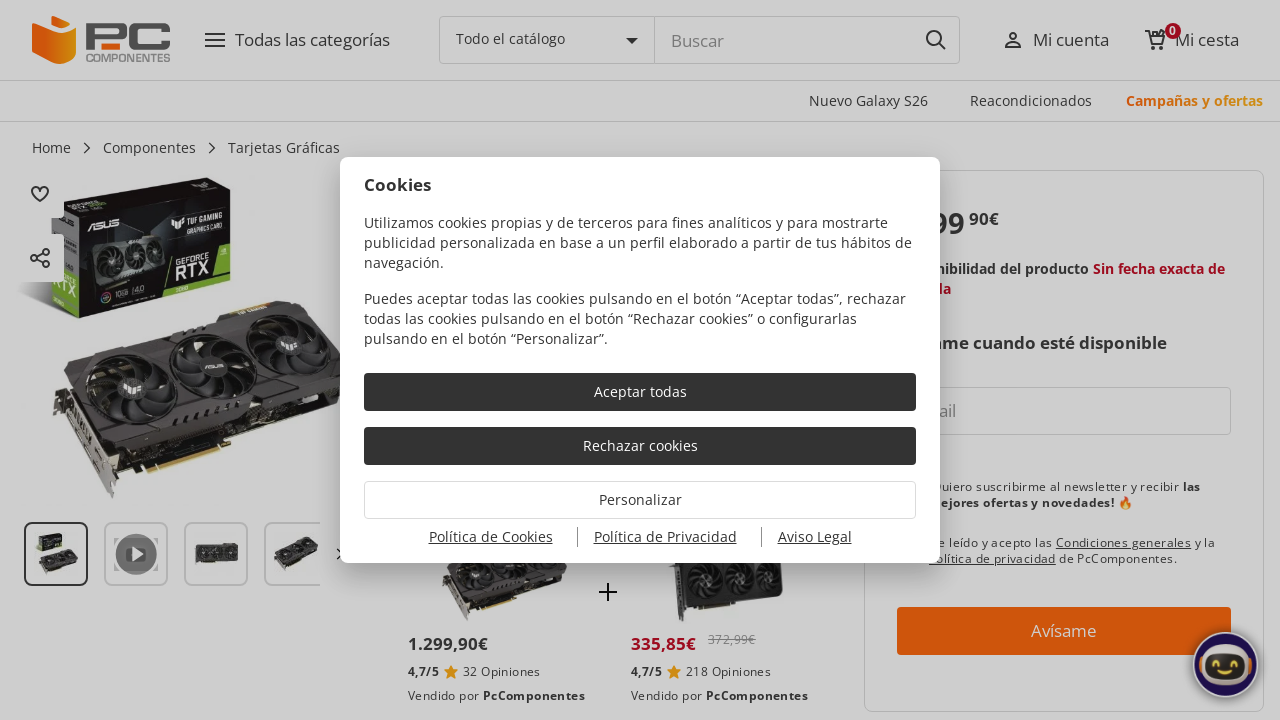

Located notify-me button on PCComponentes page
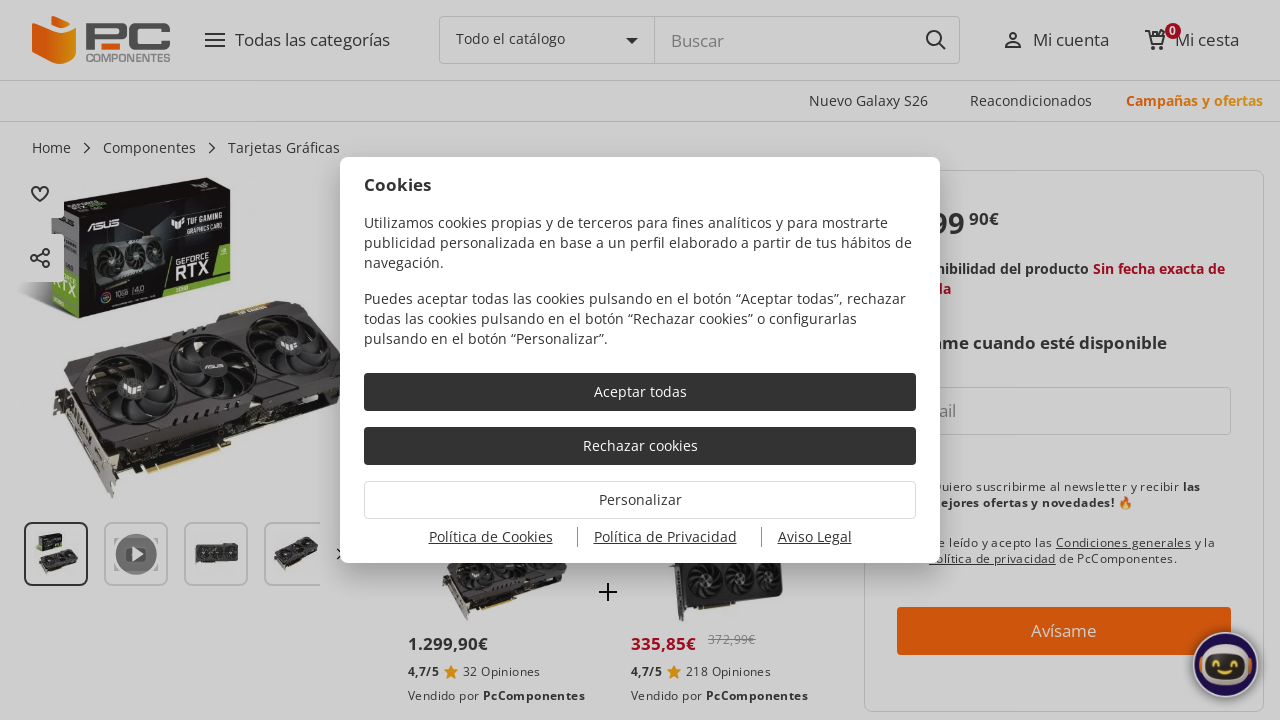

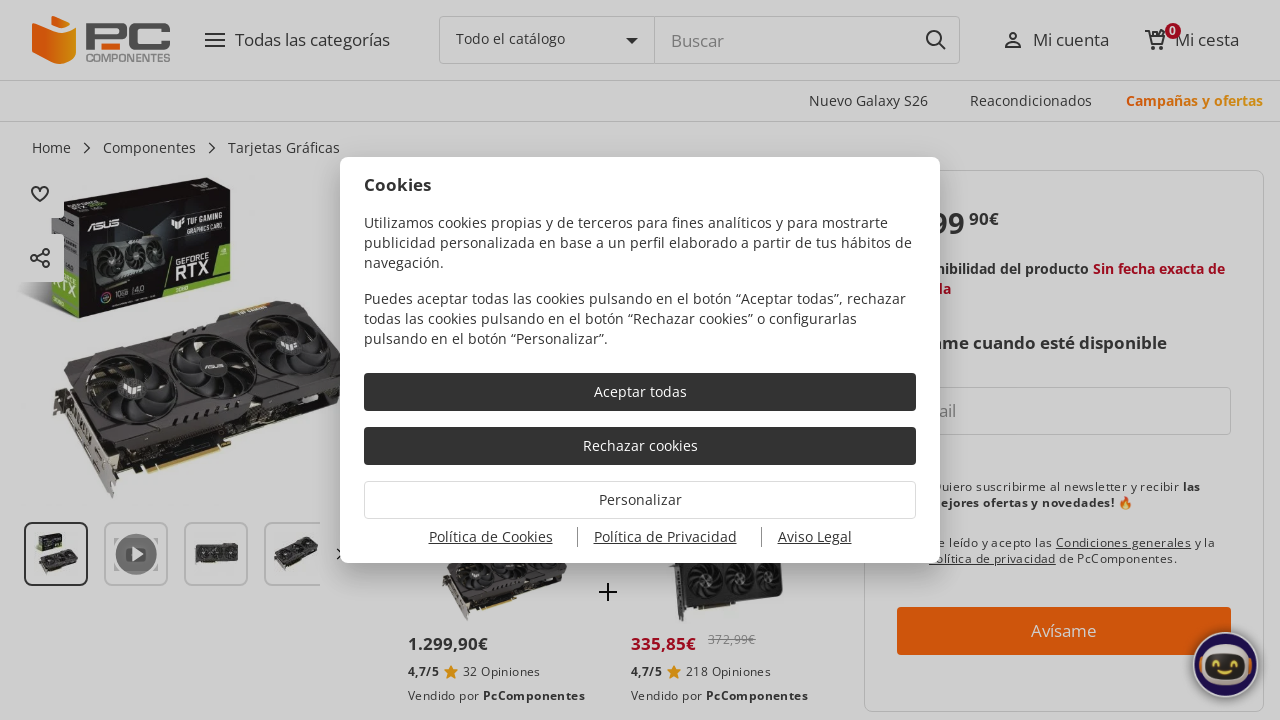